Tests checkbox functionality by ensuring both checkboxes are checked, clicking them if they are not already selected

Starting URL: https://the-internet.herokuapp.com/checkboxes

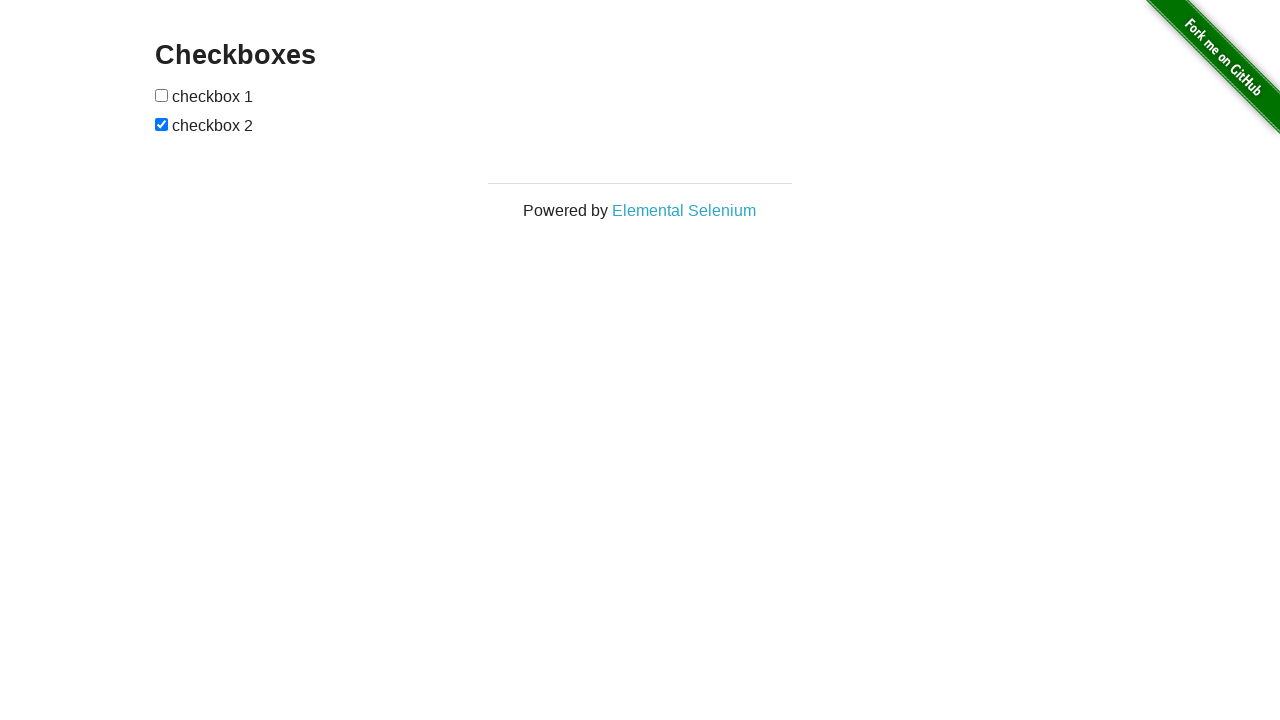

Located first checkbox element
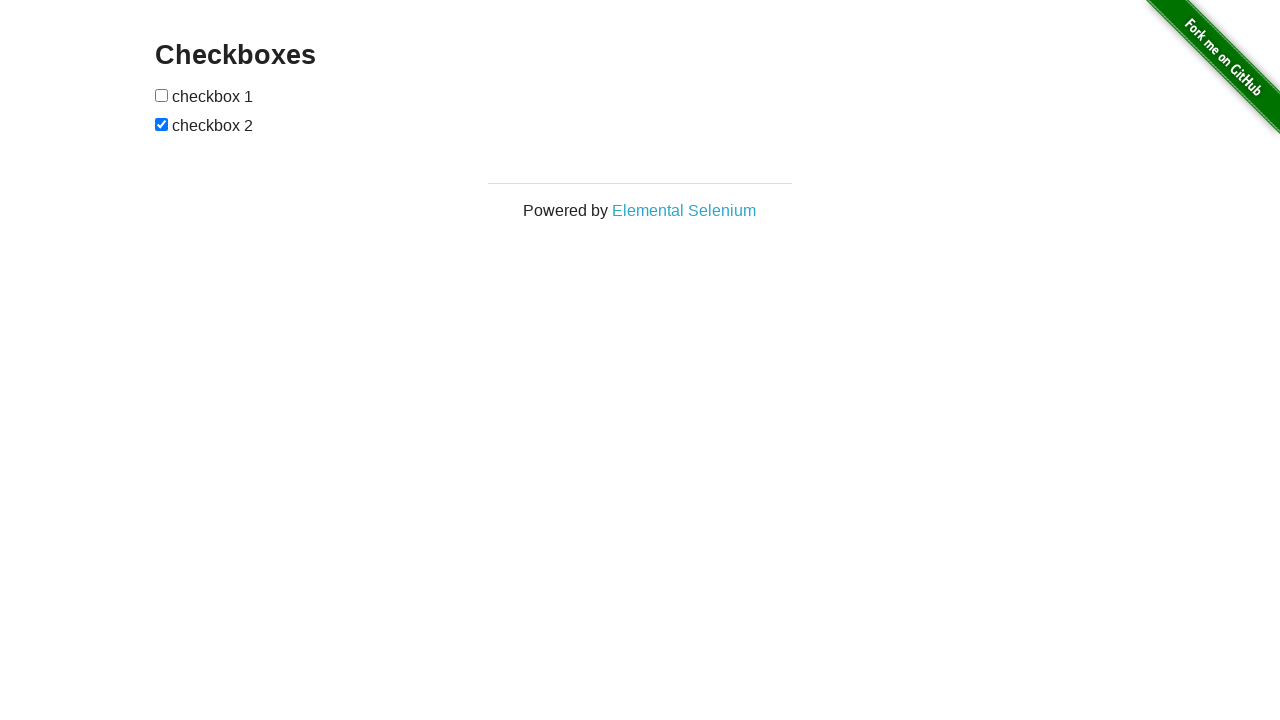

Located second checkbox element
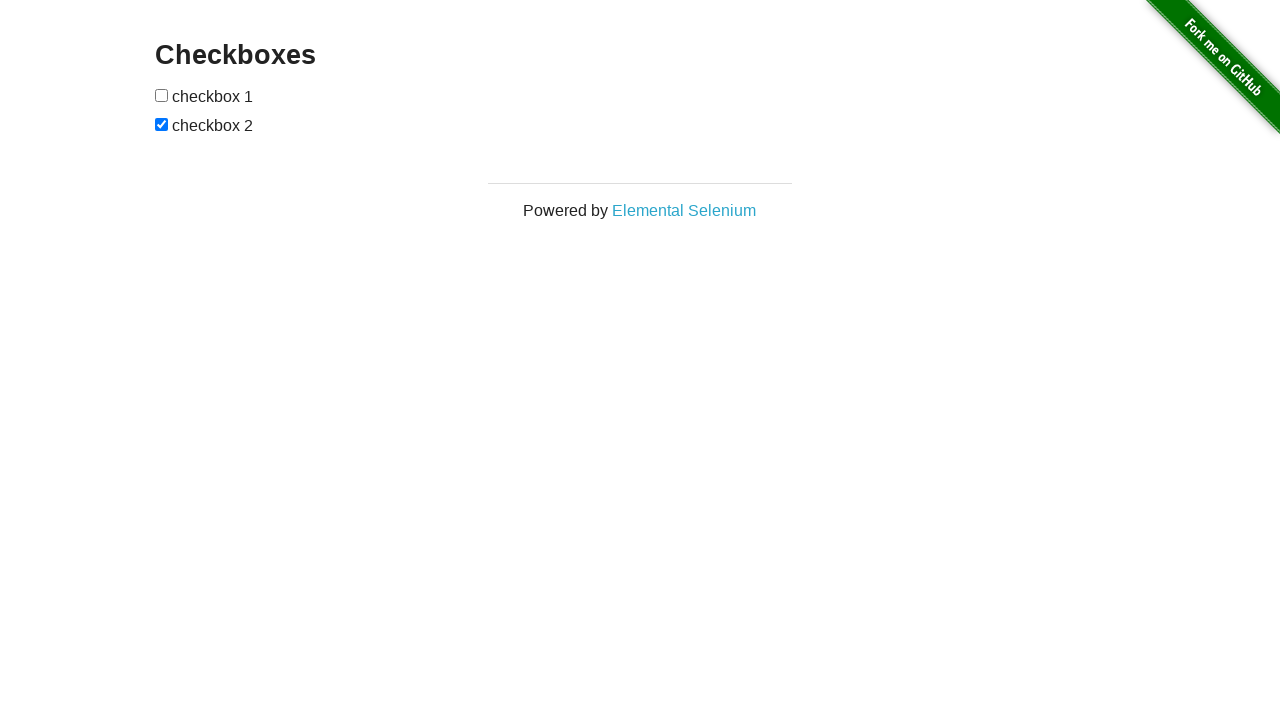

Verified first checkbox is not checked
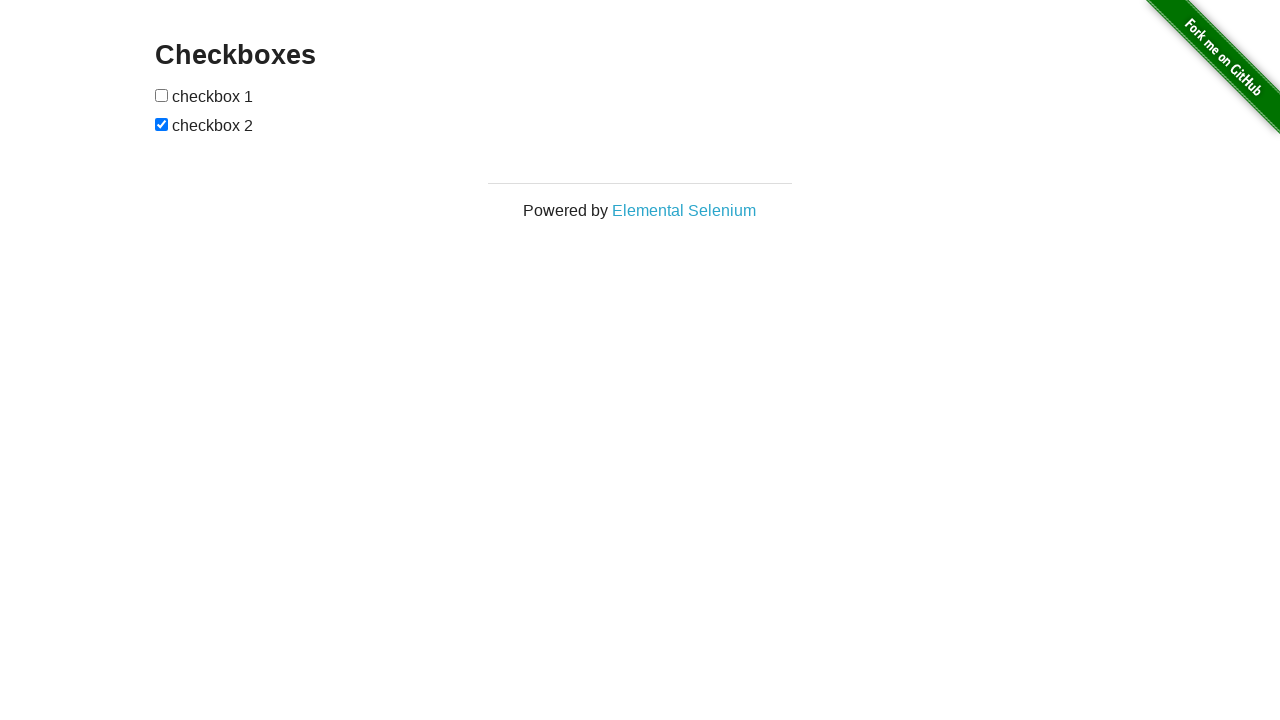

Checked first checkbox at (162, 95) on (//input[@type='checkbox'])[1]
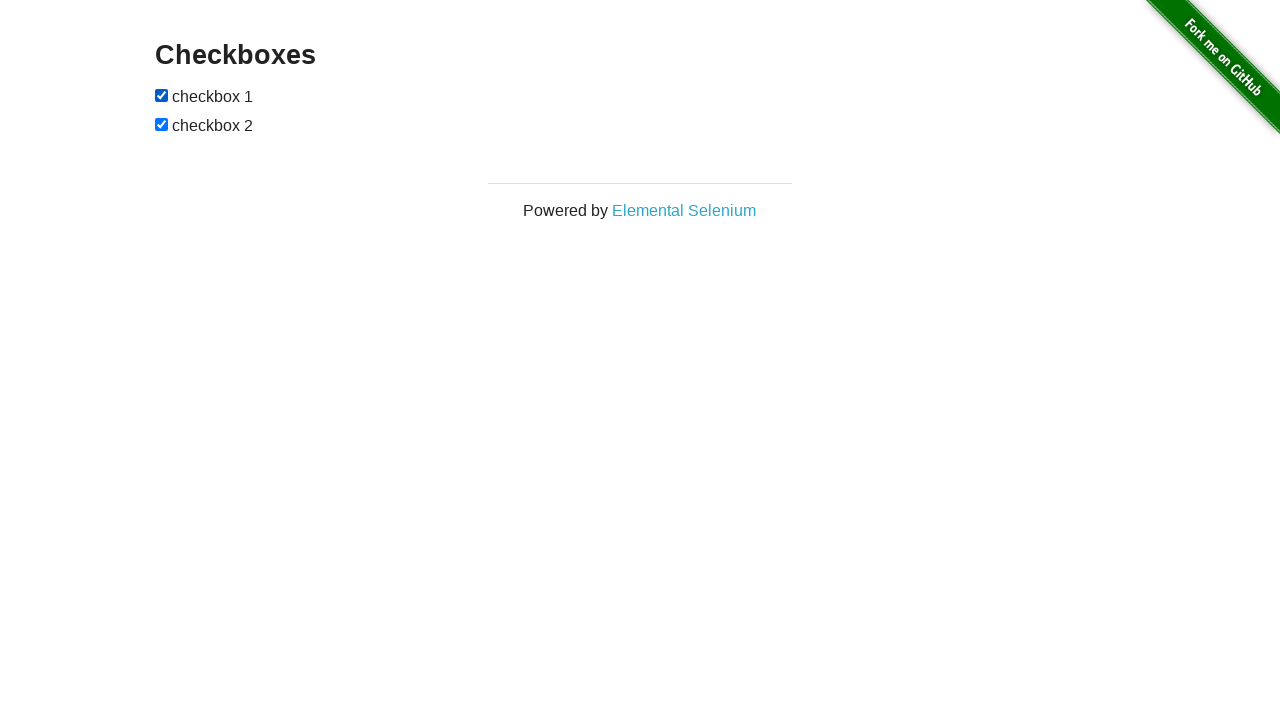

Second checkbox is already checked
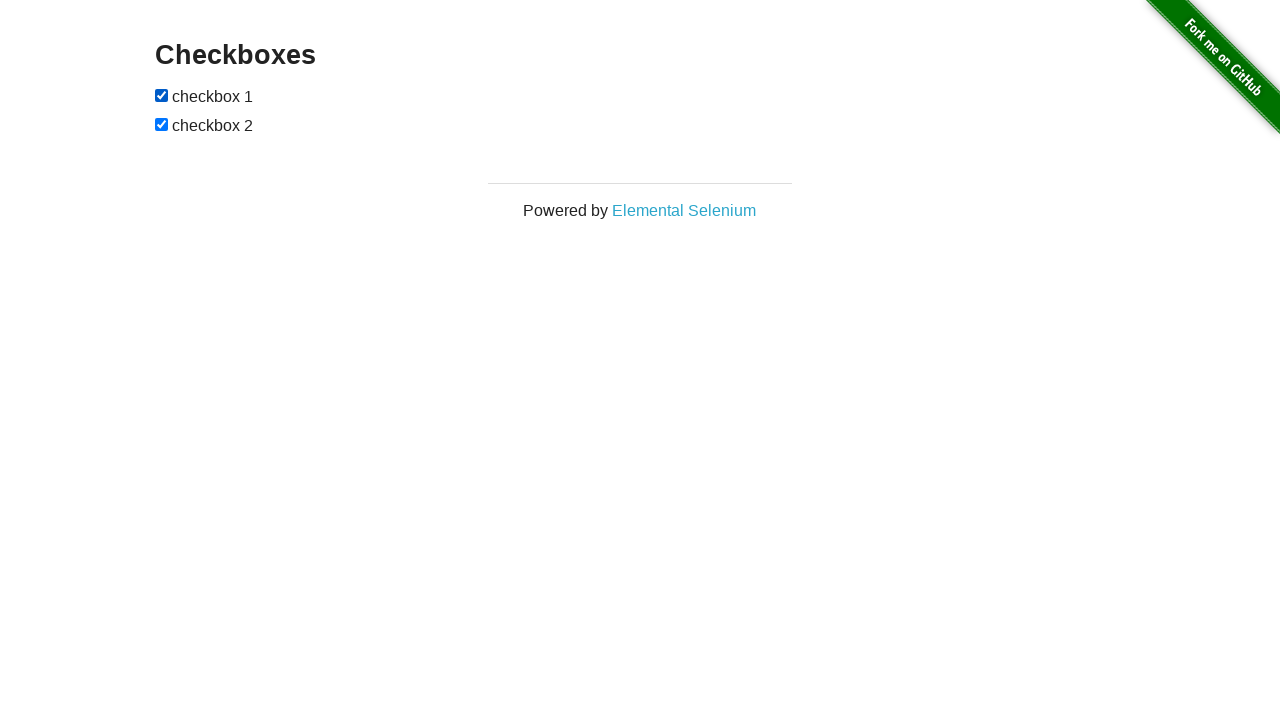

Verified both checkboxes are checked
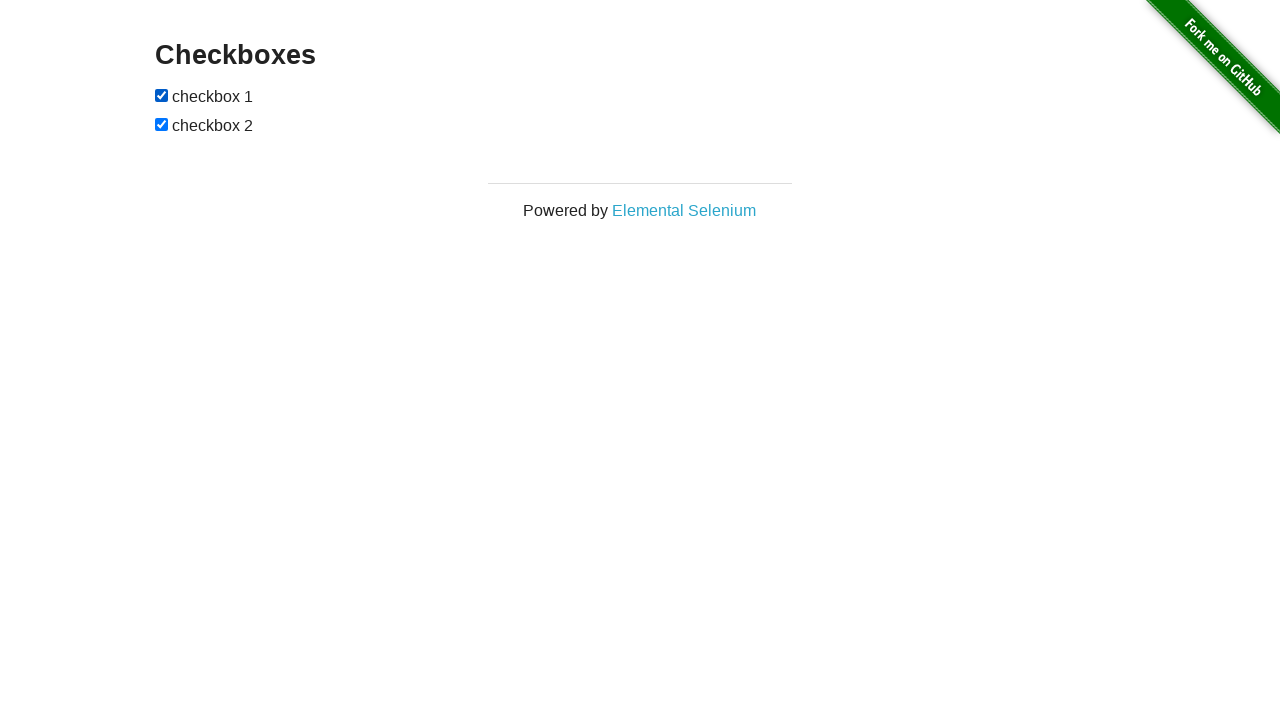

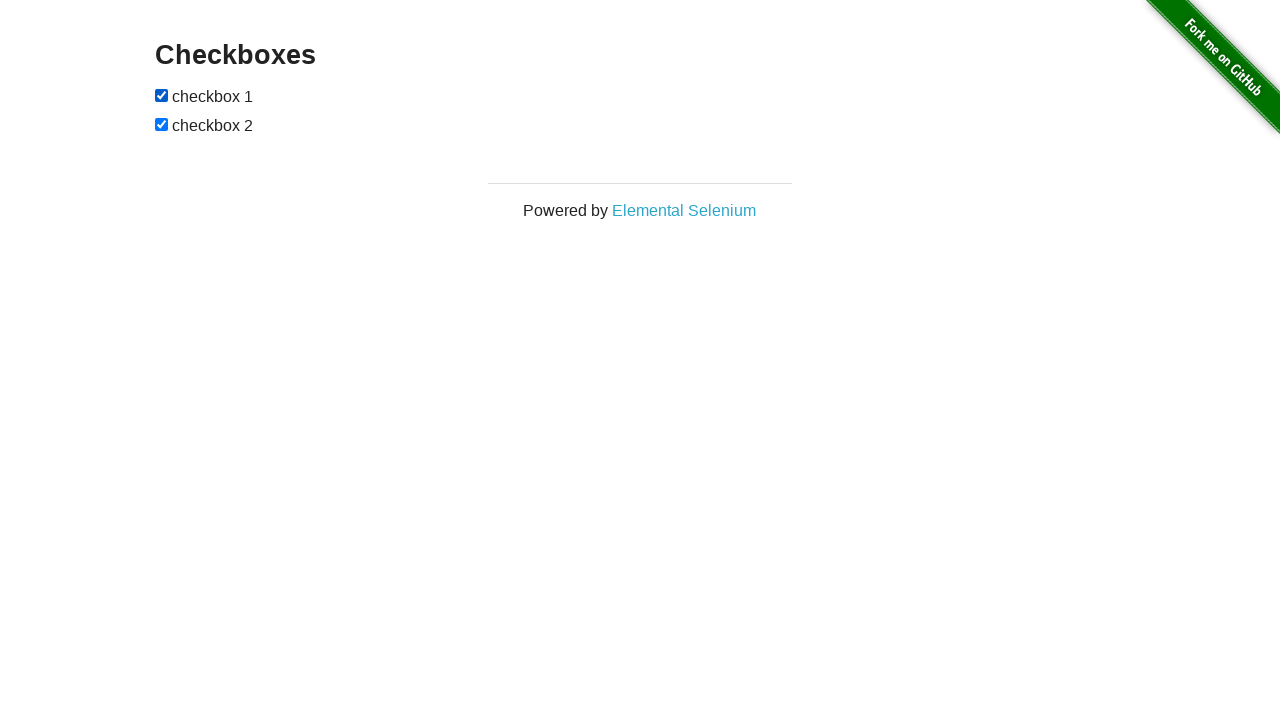